Tests clicking the "Impressive" radio button on the DemoQA radio button page after navigating through the Elements section.

Starting URL: https://demoqa.com

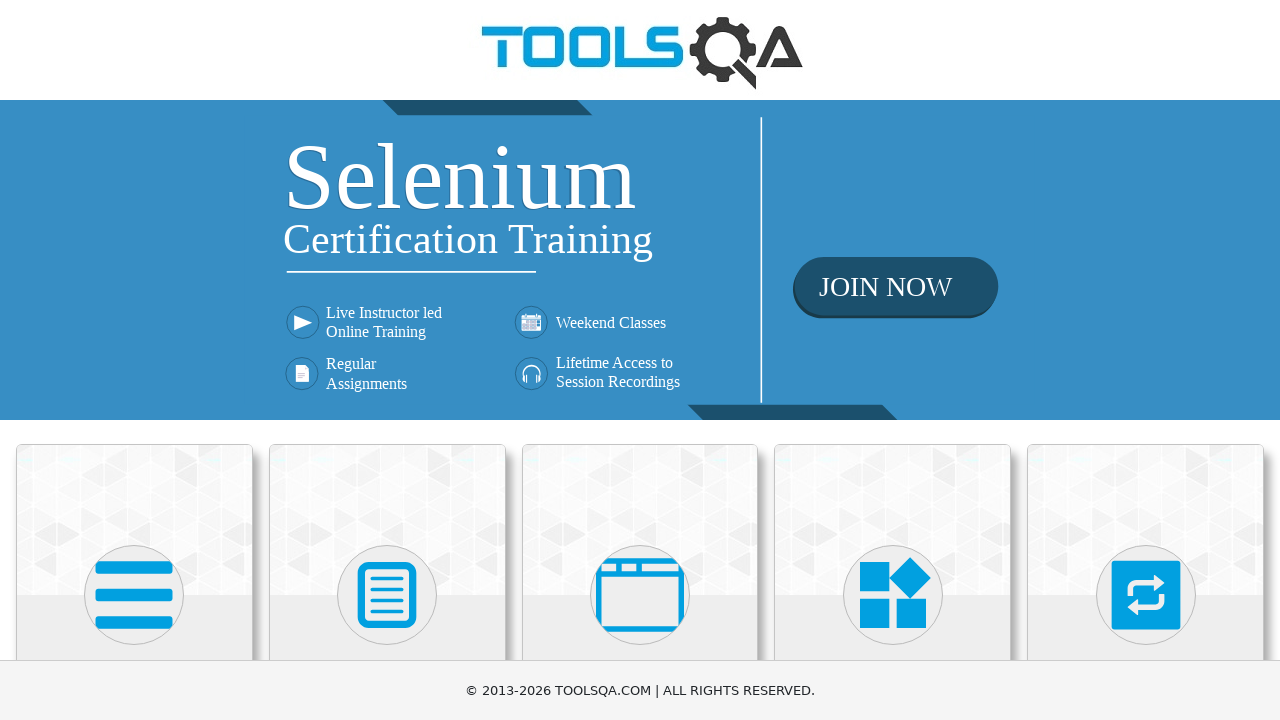

Clicked on Elements card at (134, 360) on internal:text="Elements"i
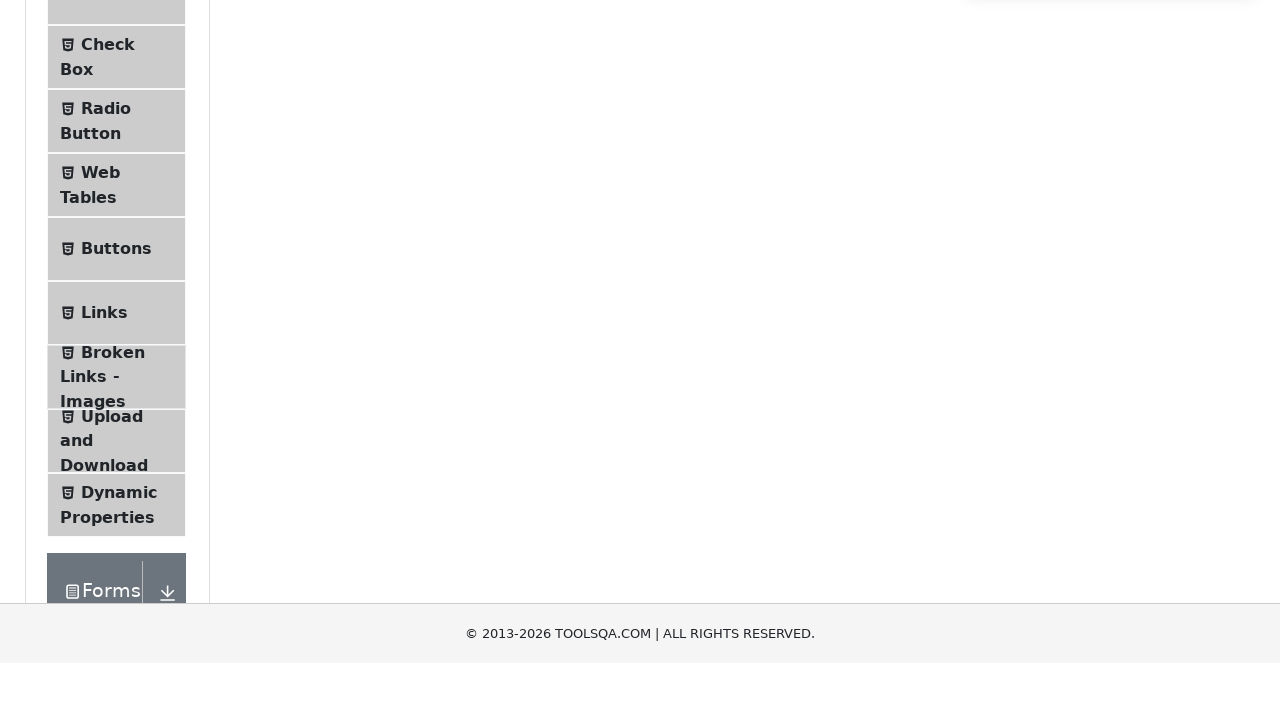

Clicked on Radio Button menu item at (106, 376) on internal:text="Radio Button"i
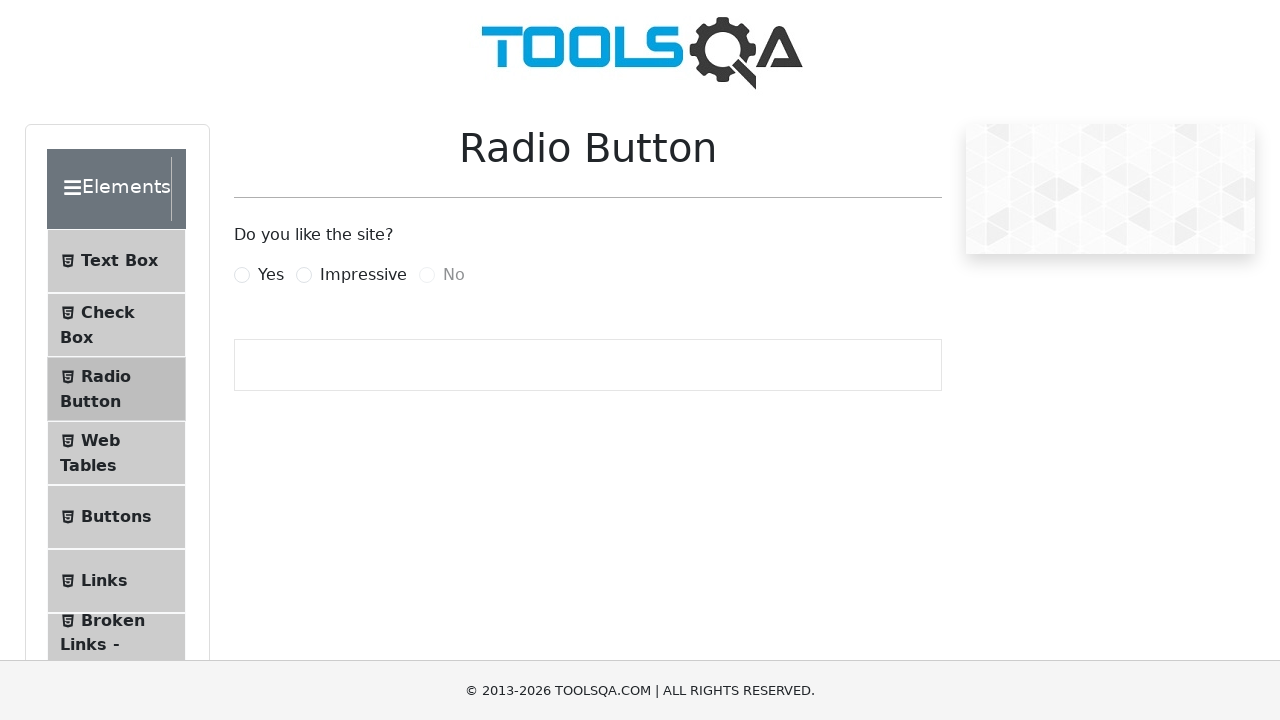

Clicked the 'Impressive' radio button at (363, 275) on internal:text="Impressive"i
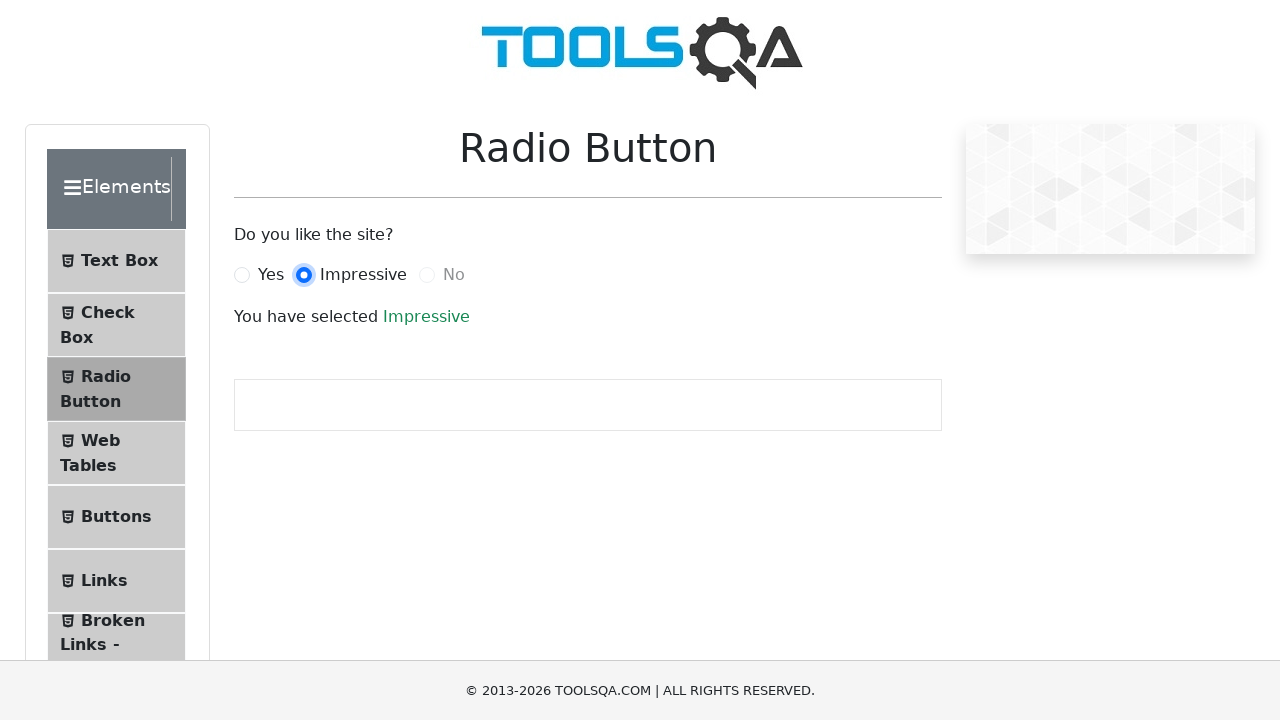

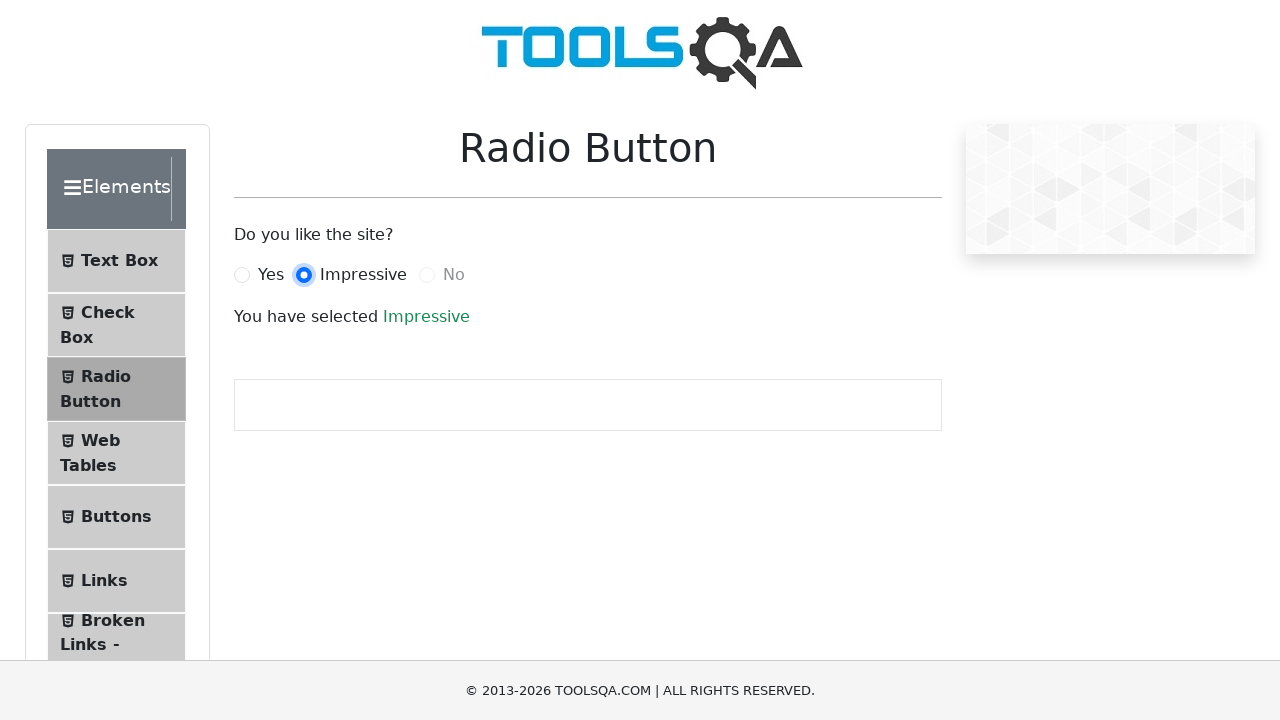